Tests browser navigation by visiting the Selenium documentation page, navigating back, and then navigating forward to verify browser history navigation works correctly.

Starting URL: https://www.selenium.dev/documentation/webdriver/

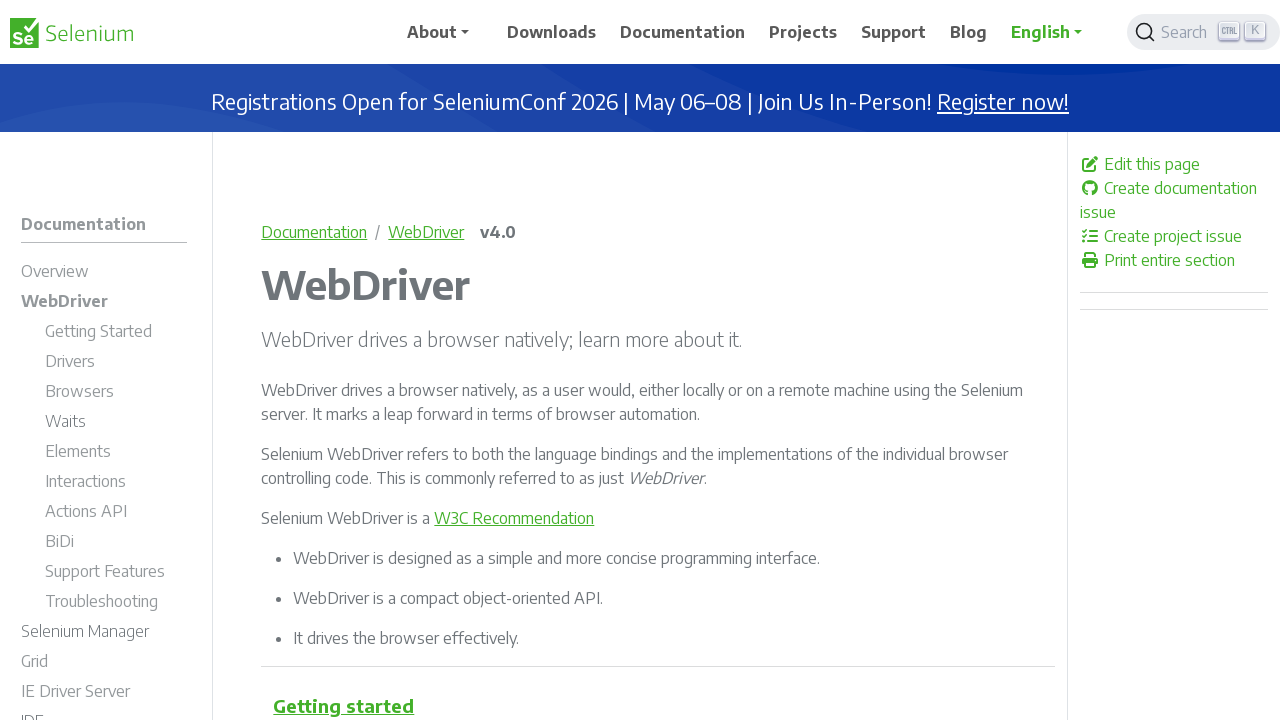

Navigated back in browser history
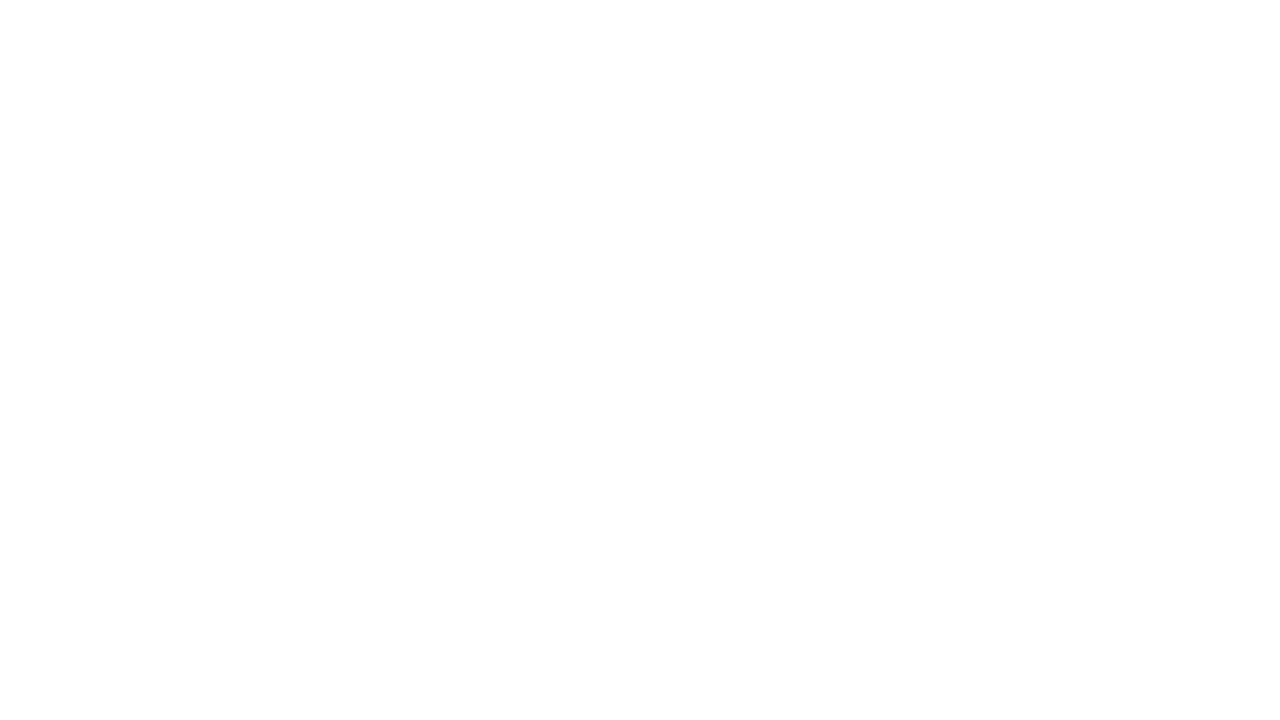

Page loaded after navigating back (domcontentloaded)
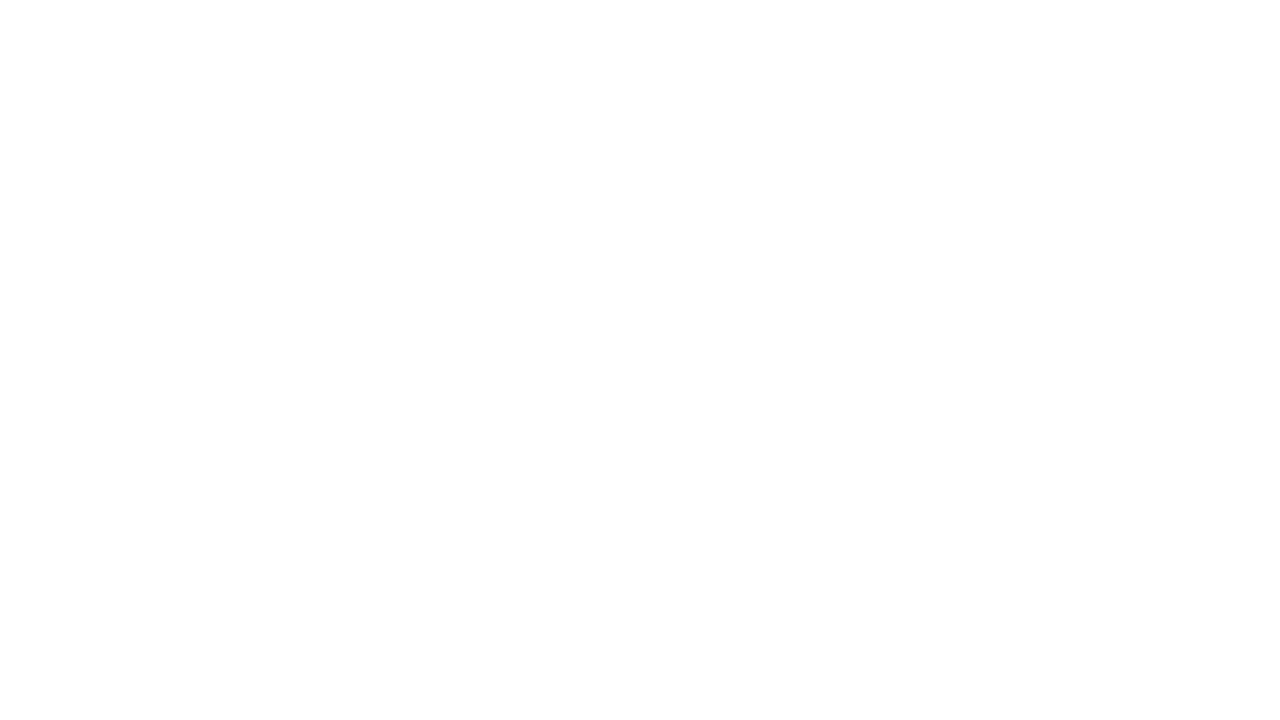

Navigated forward in browser history
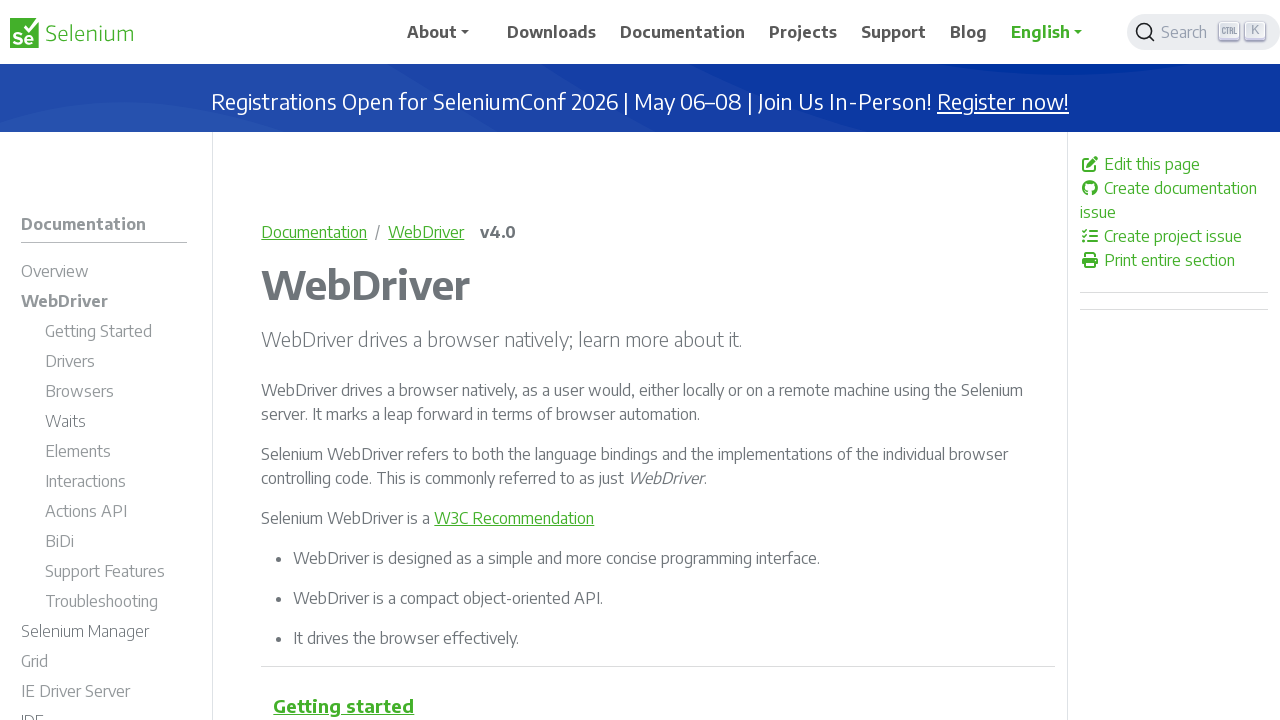

Page loaded after navigating forward (domcontentloaded)
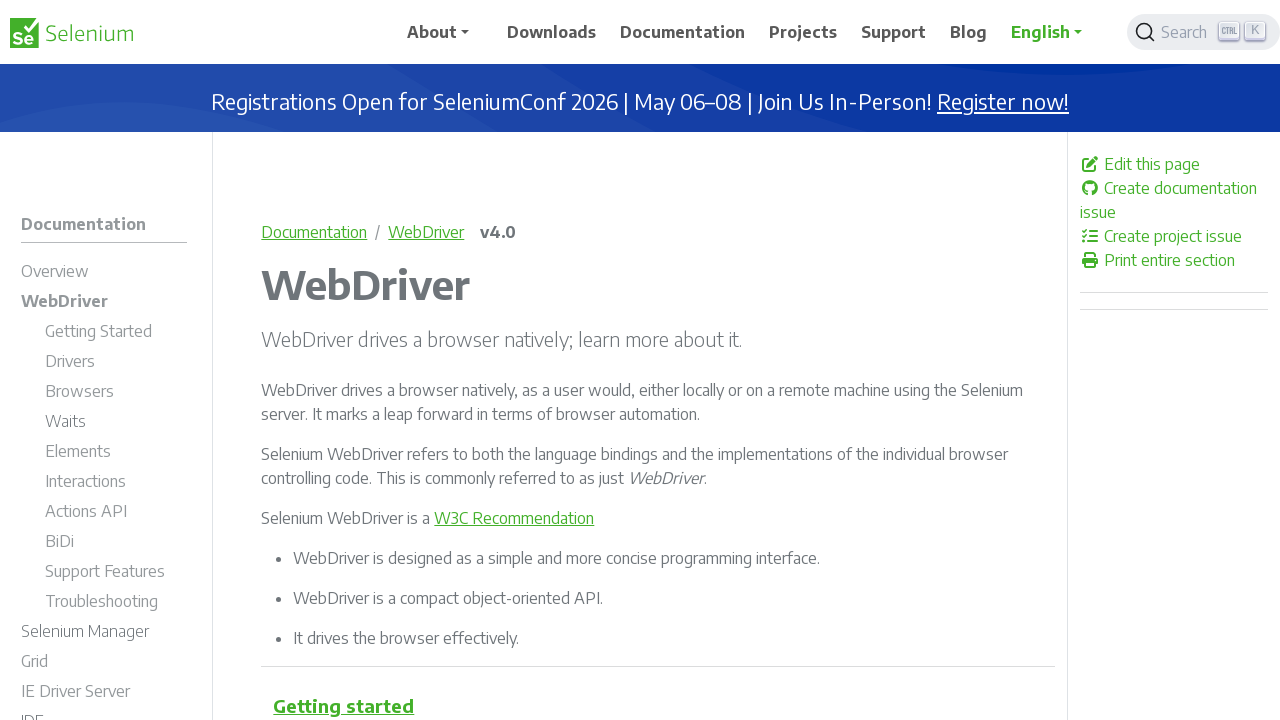

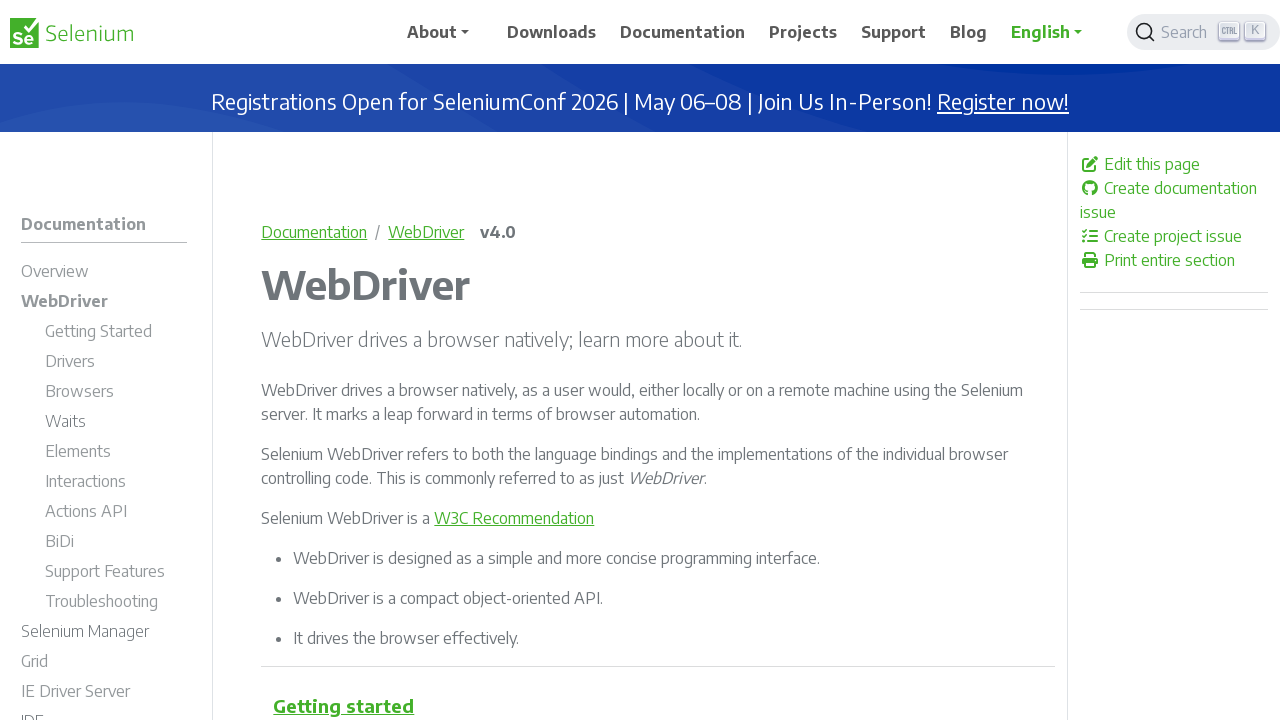